Navigates to the DemoBlaze homepage and verifies the page title is correct

Starting URL: https://www.demoblaze.com/

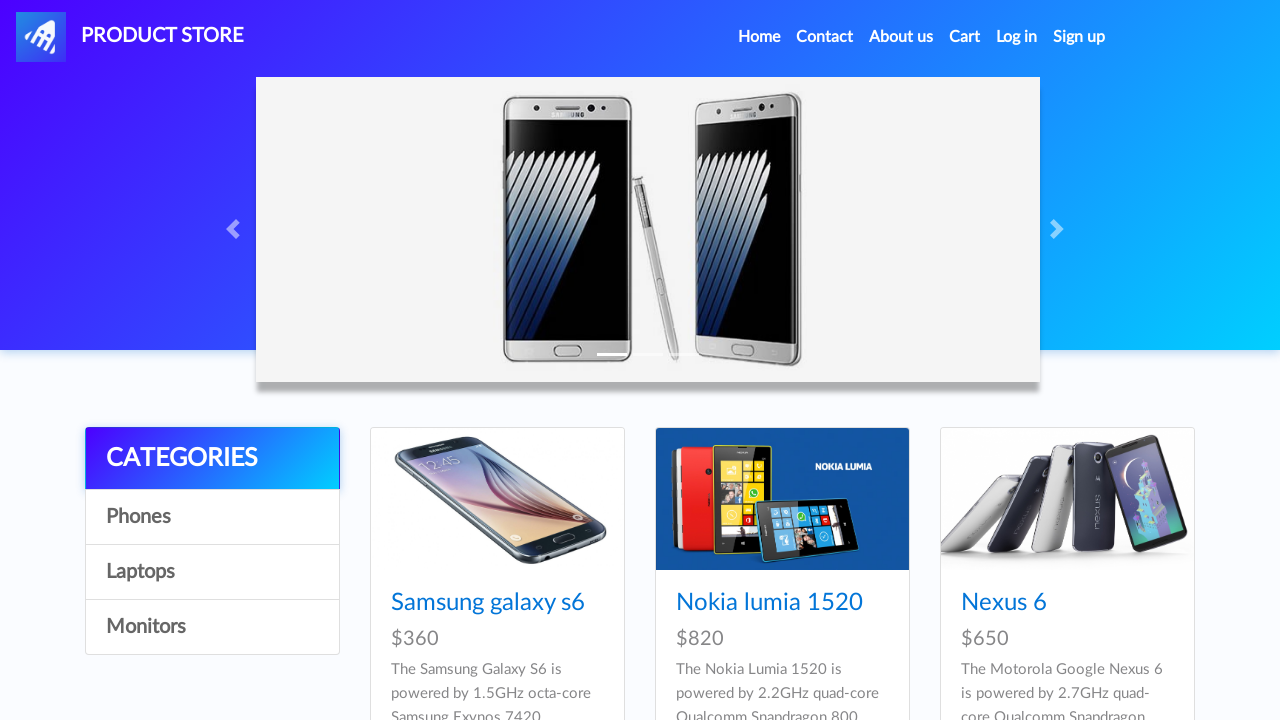

Verified page title is 'STORE'
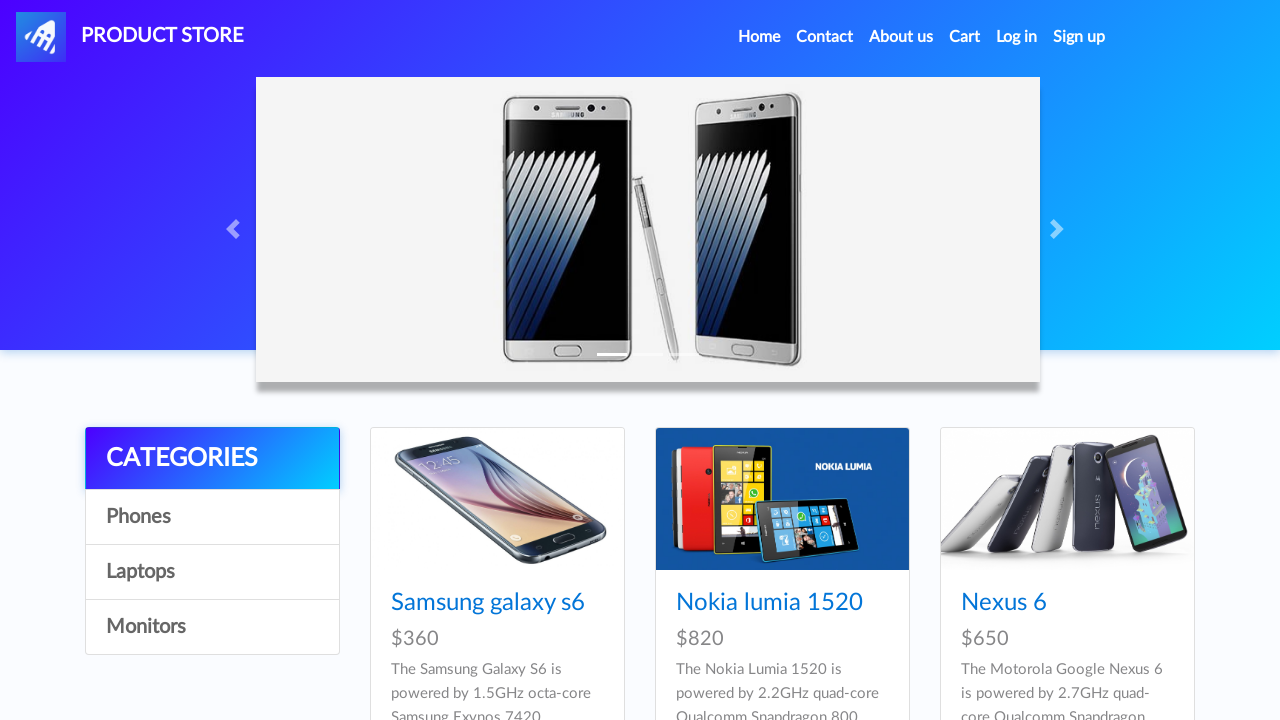

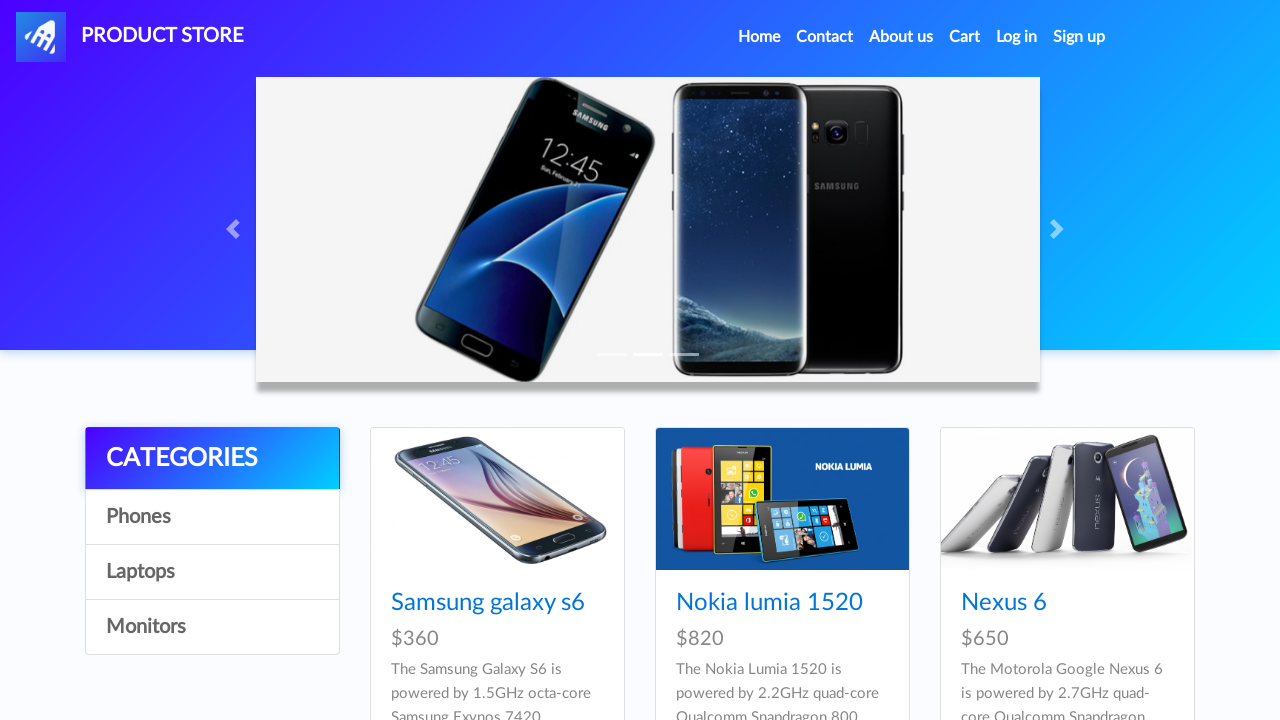